Navigates to a training schedule page and verifies that links are present on the page

Starting URL: https://www.ashokit.in/training-schedule

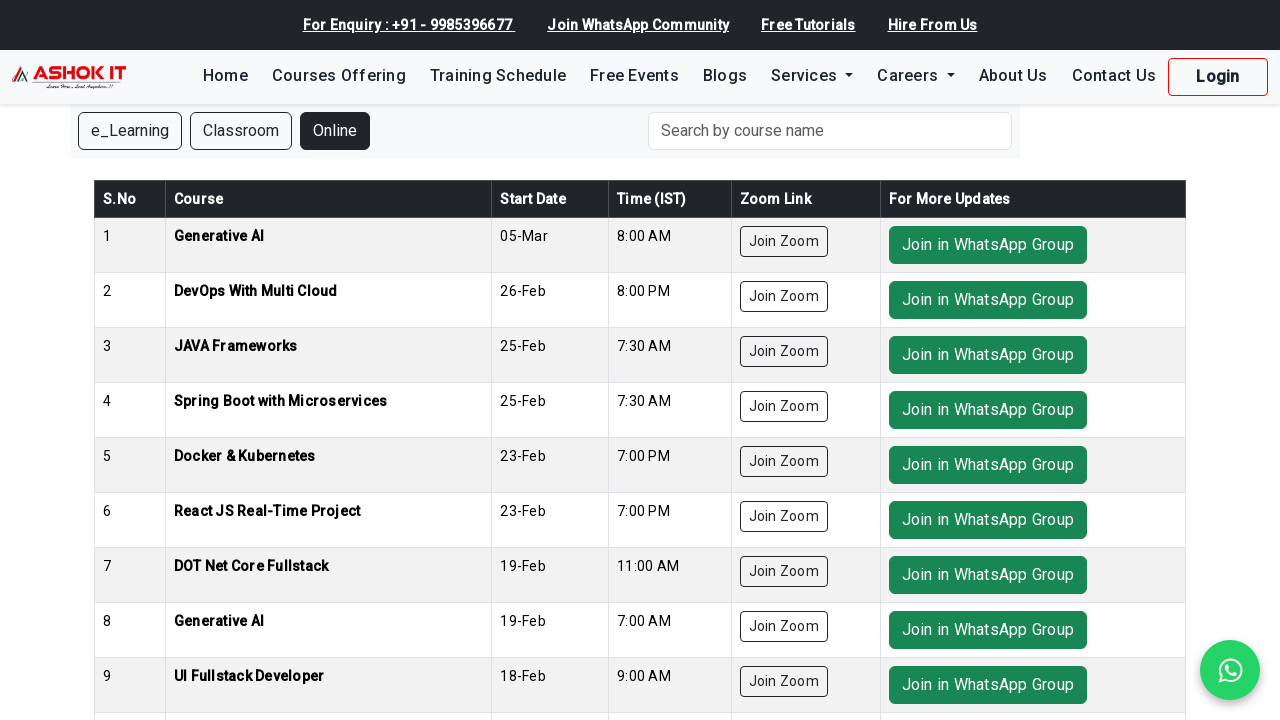

Navigated to training schedule page at https://www.ashokit.in/training-schedule
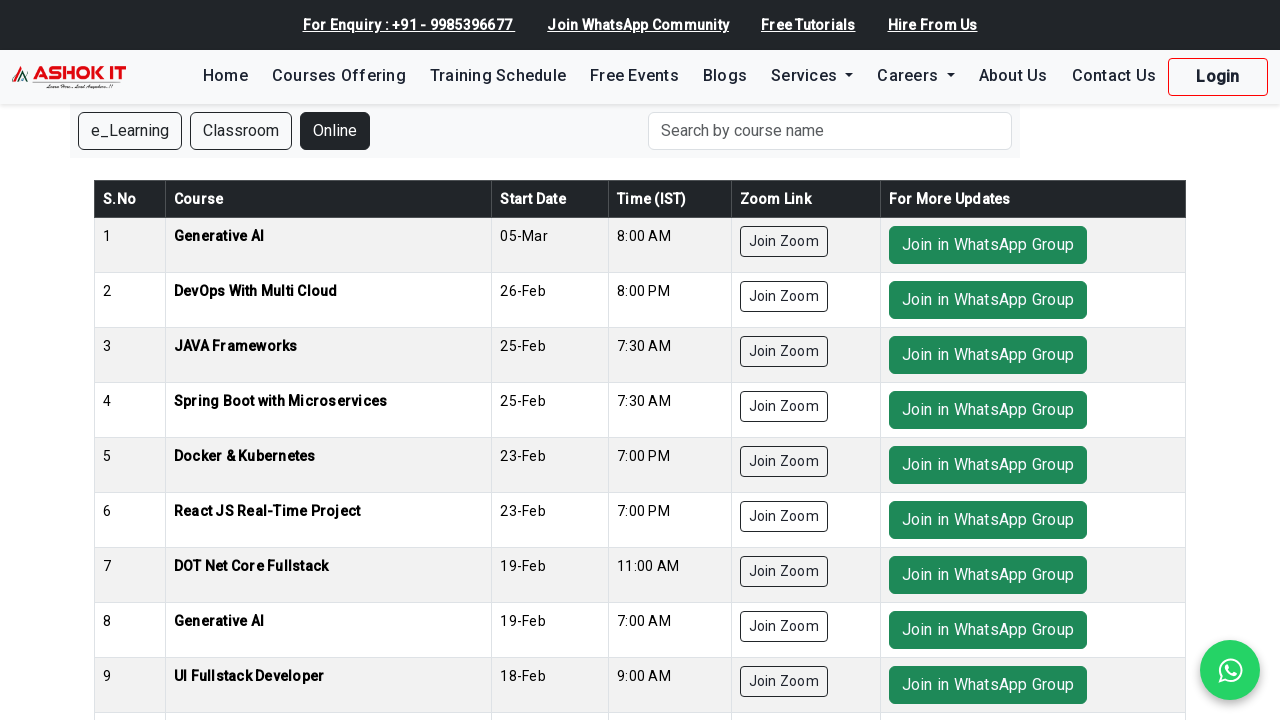

Waited for links to be present on the page
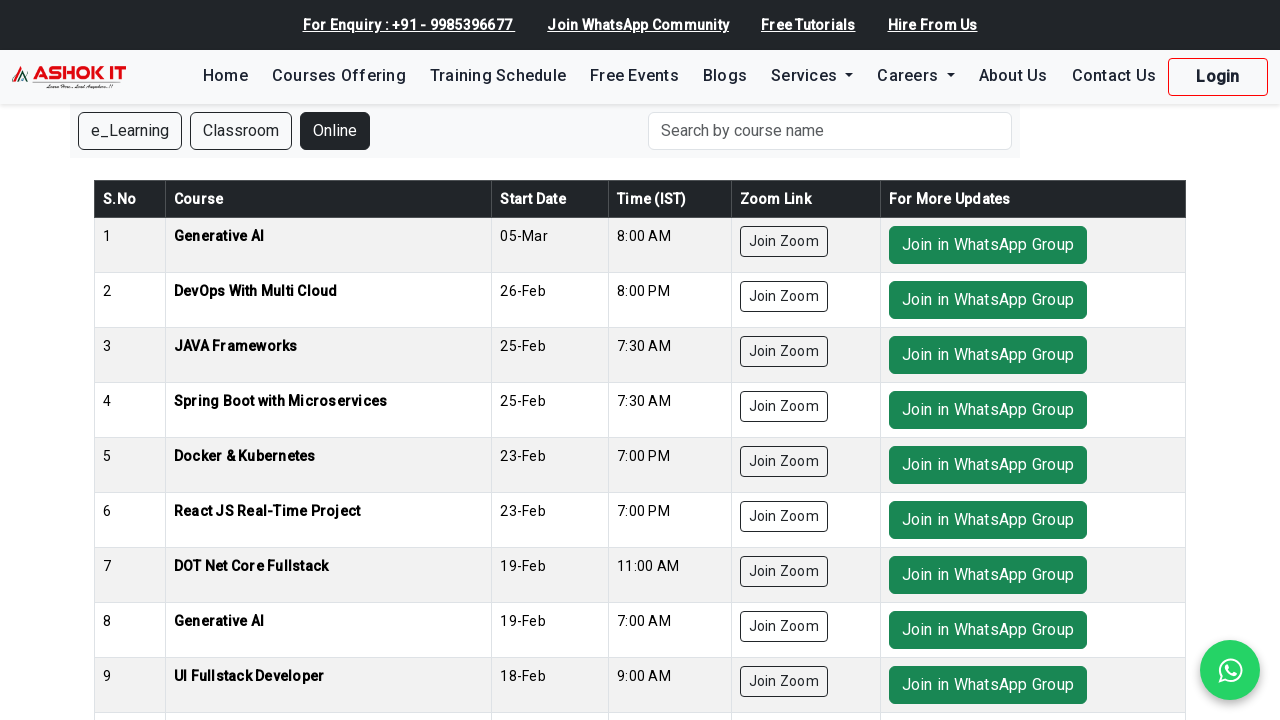

Retrieved all links from the page (found 103 links)
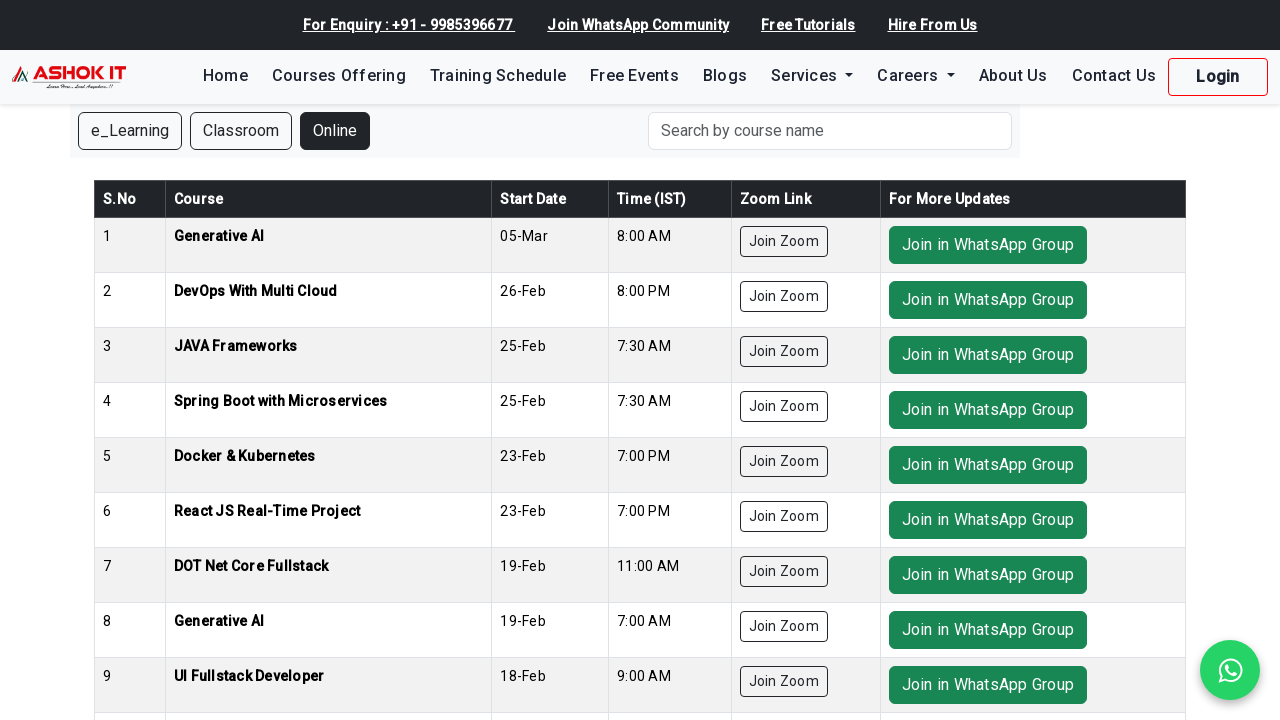

Verified that at least one link exists on the page
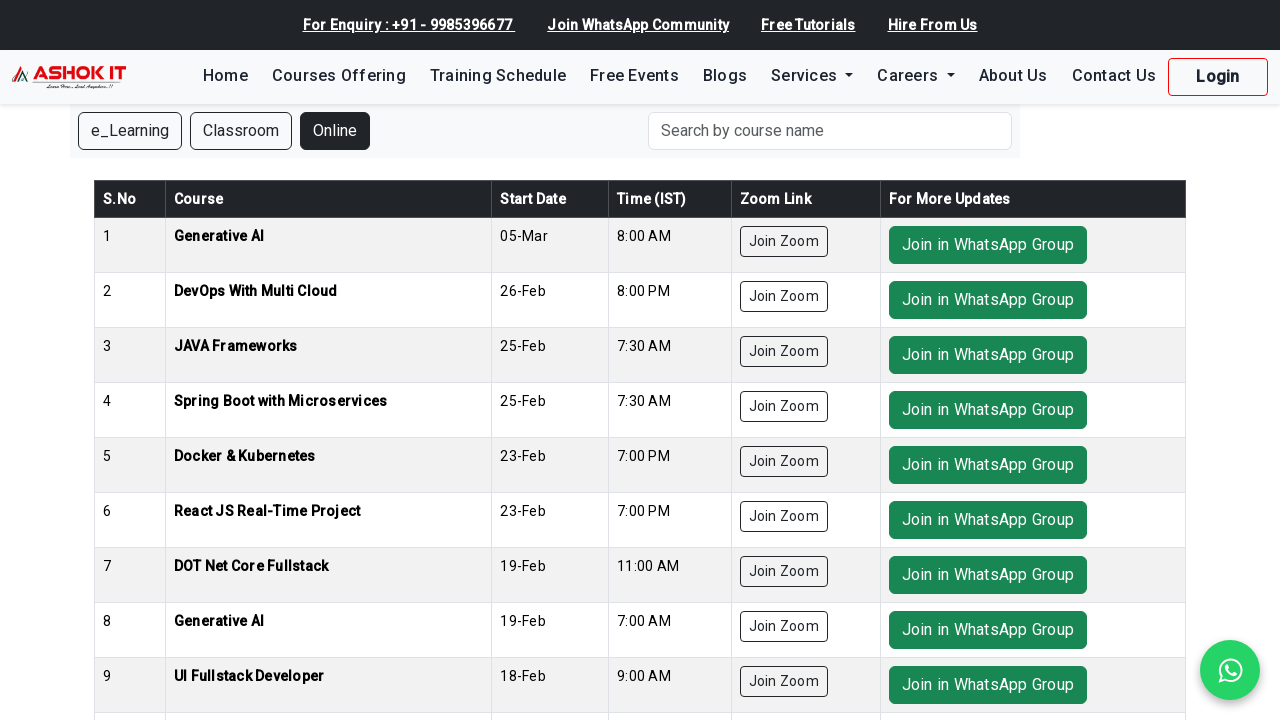

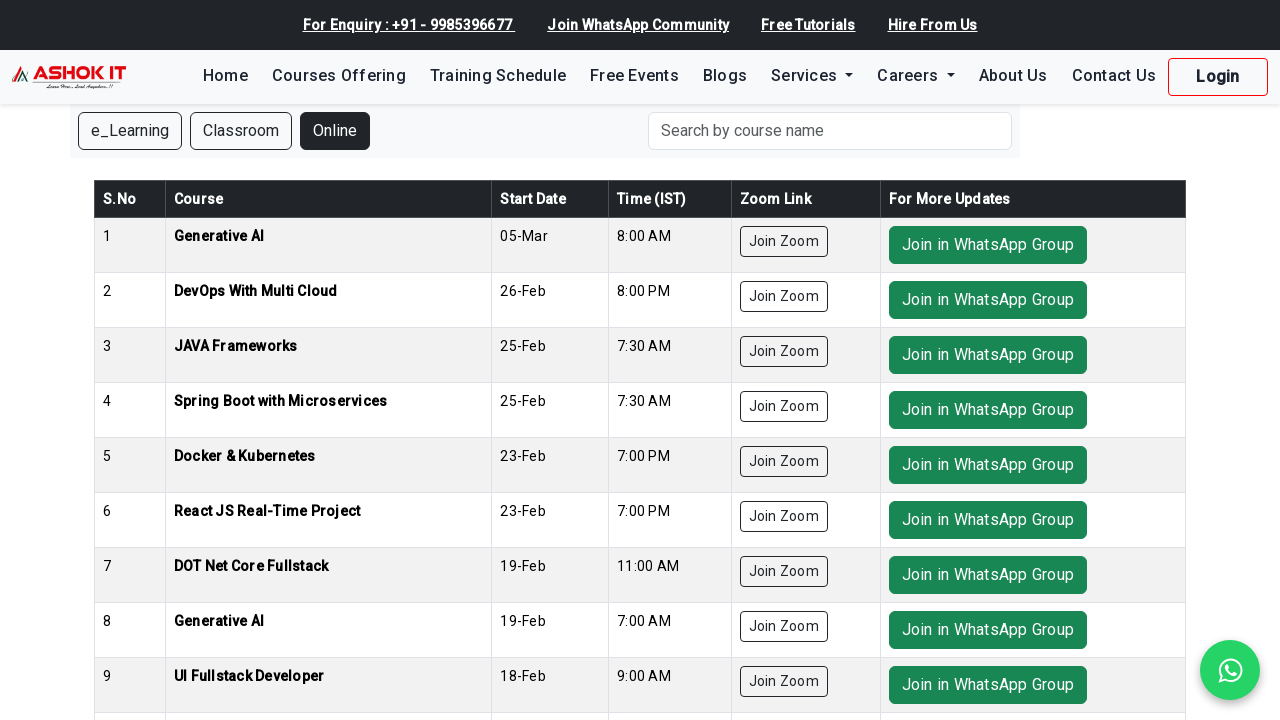